Tests user registration functionality on ParaBank by filling out and submitting a registration form with various user details

Starting URL: https://parabank.parasoft.com/parabank/index.htm

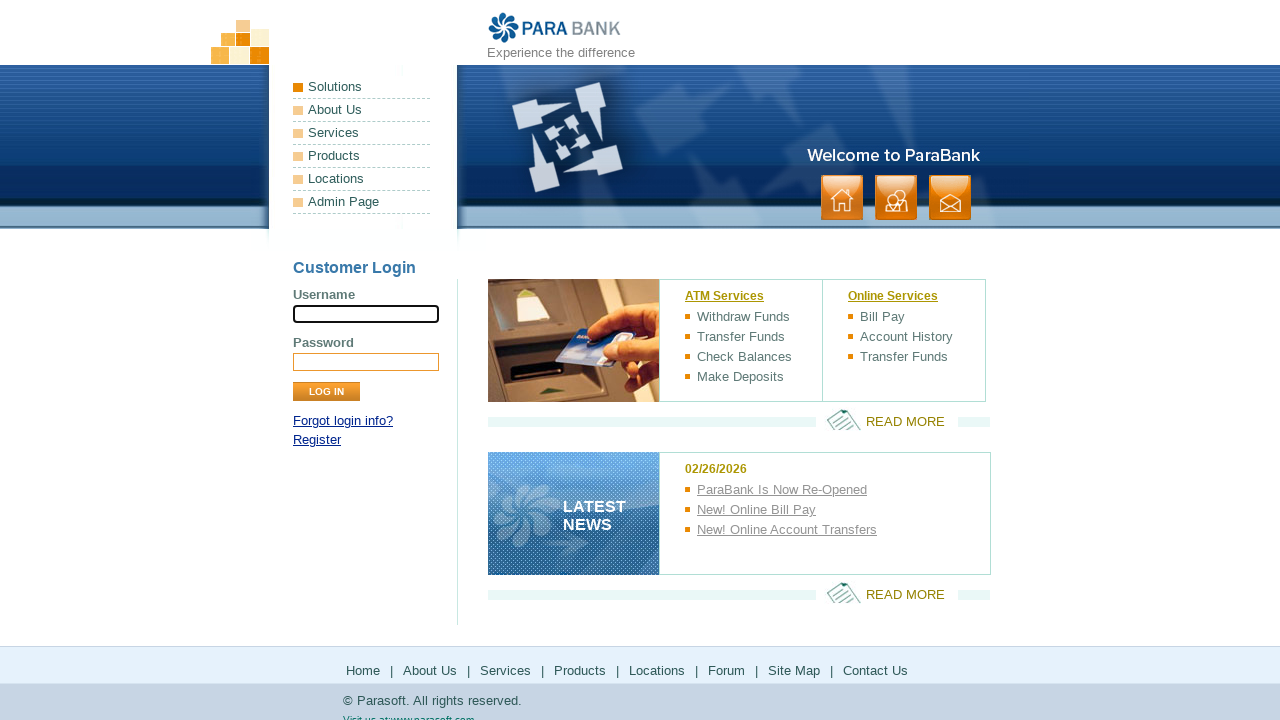

Clicked Register link at (317, 440) on text=Register
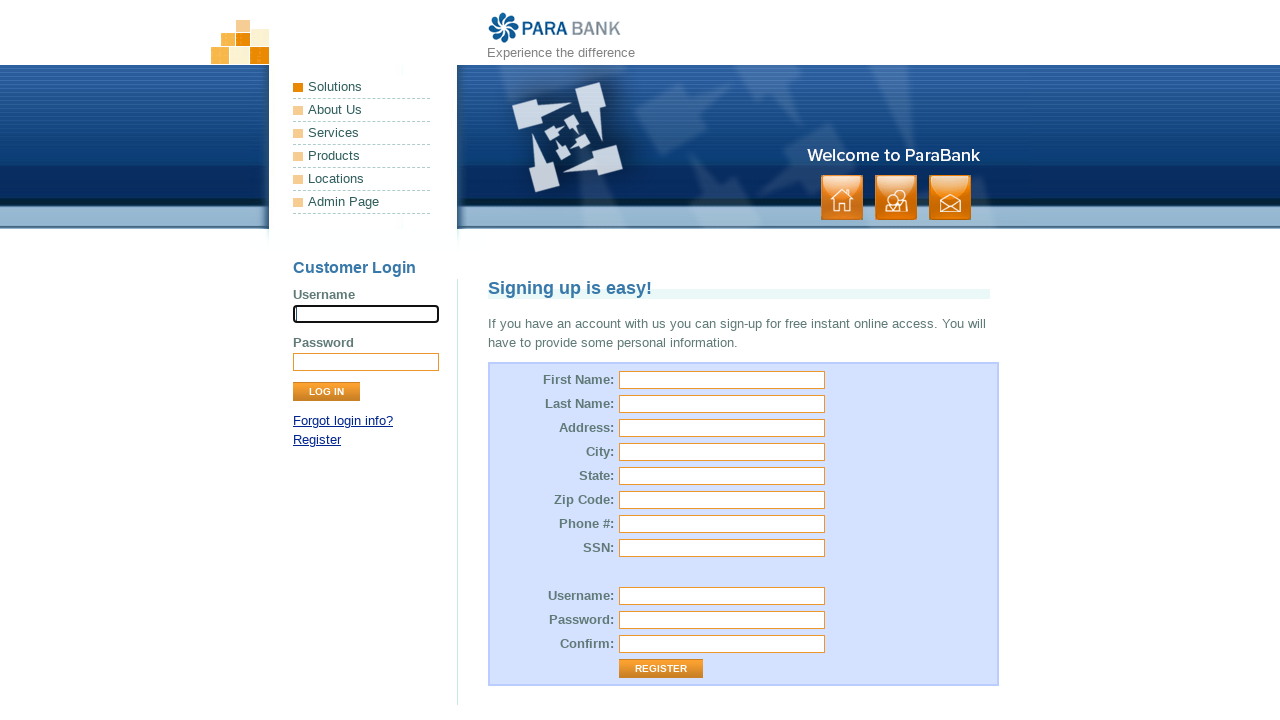

Filled first name field with 'John' on input#customer\.firstName
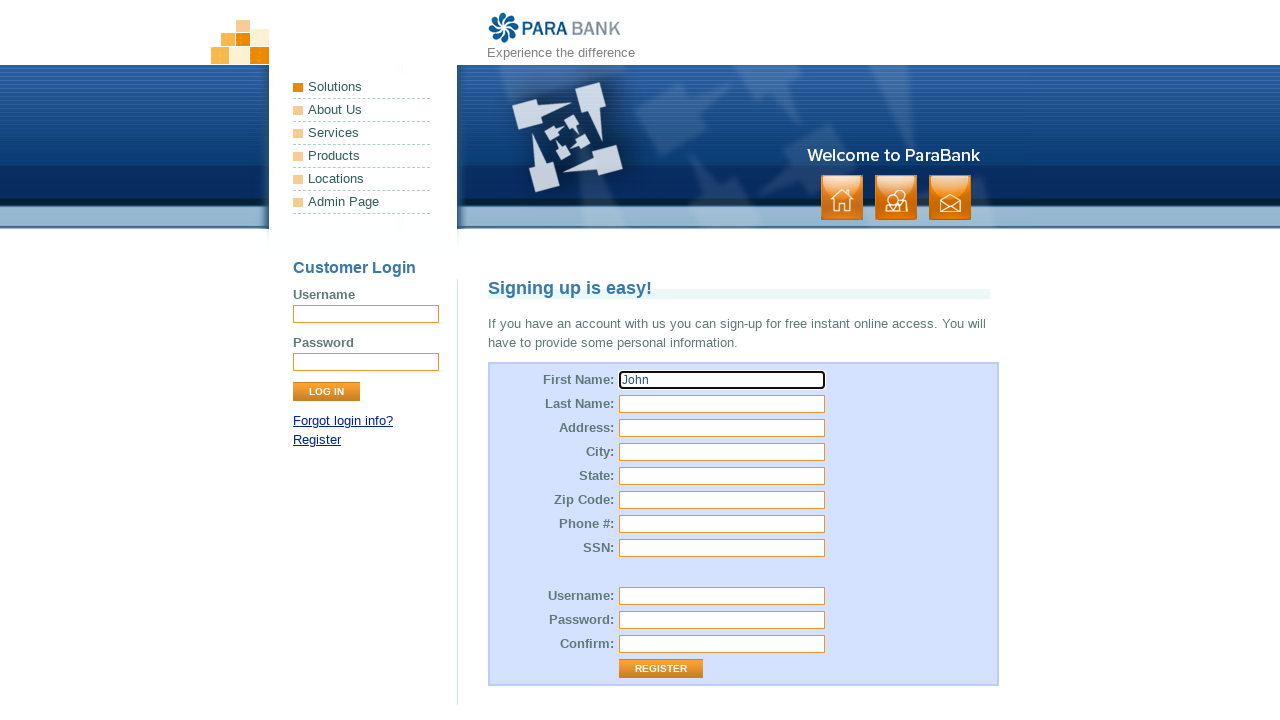

Filled last name field with 'Smith' on input#customer\.lastName
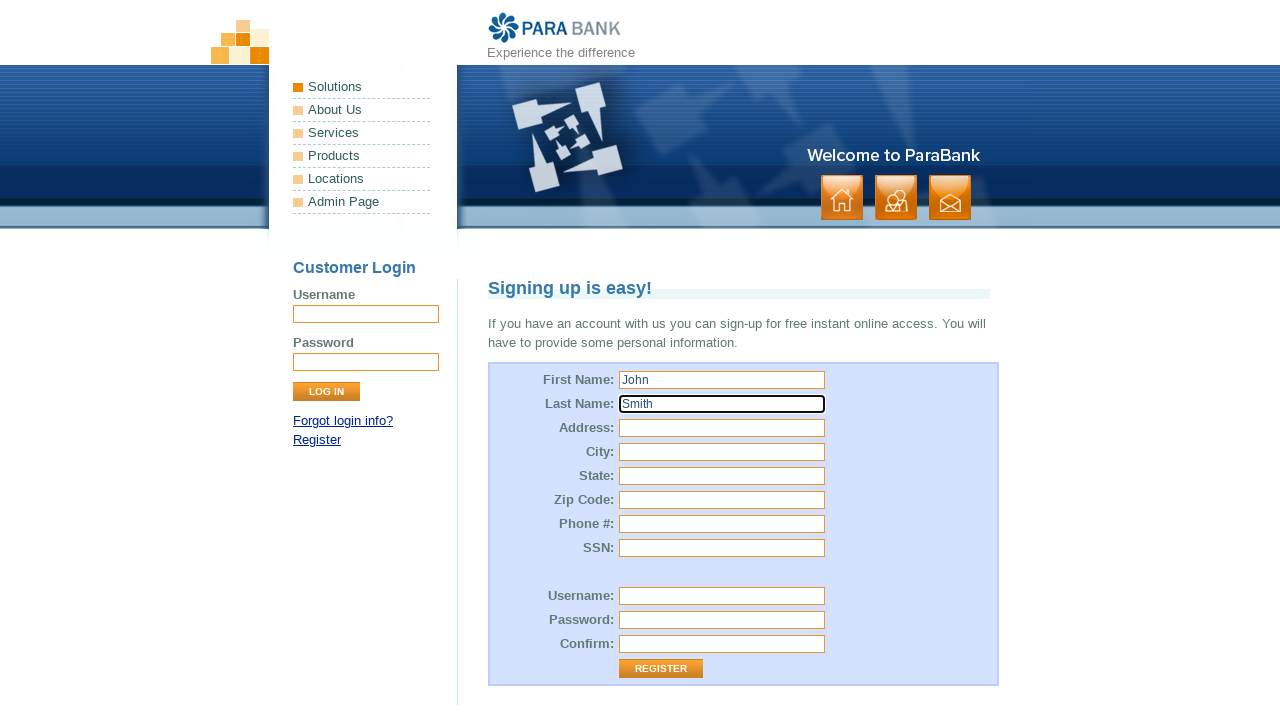

Filled street address with '123 Main Street' on input#customer\.address\.street
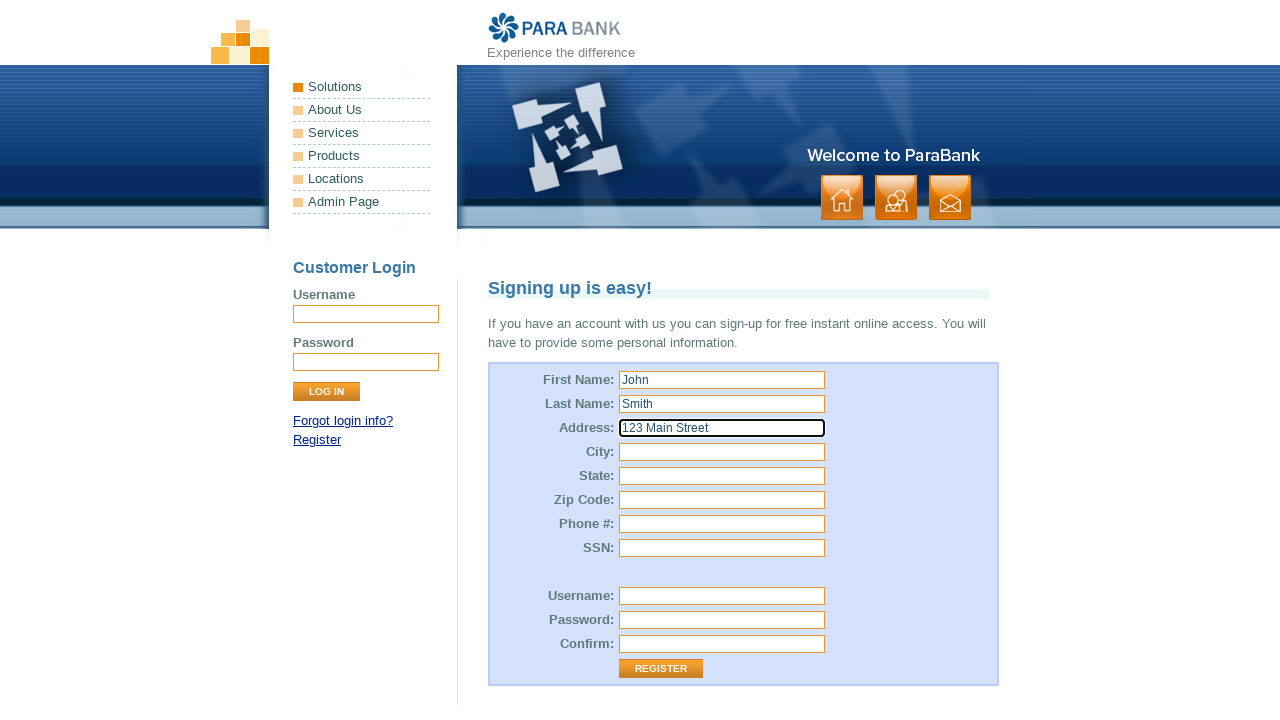

Filled city with 'Springfield' on input#customer\.address\.city
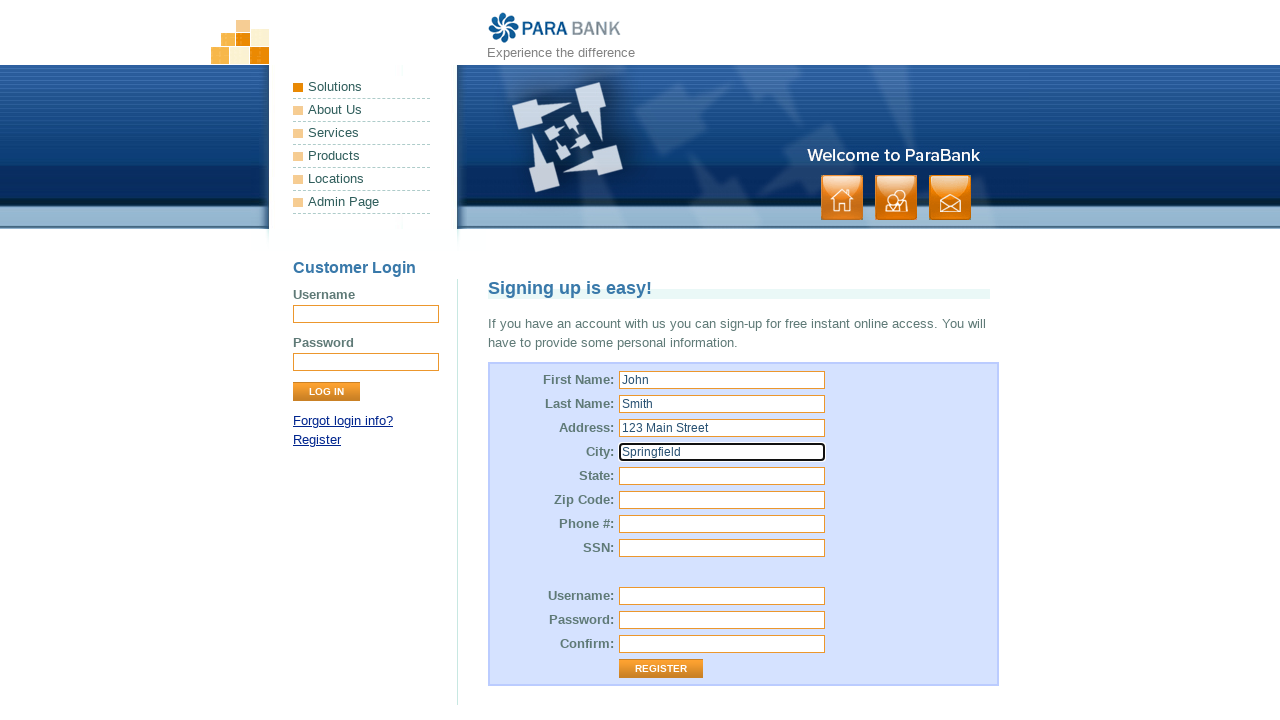

Filled state with 'Illinois' on input#customer\.address\.state
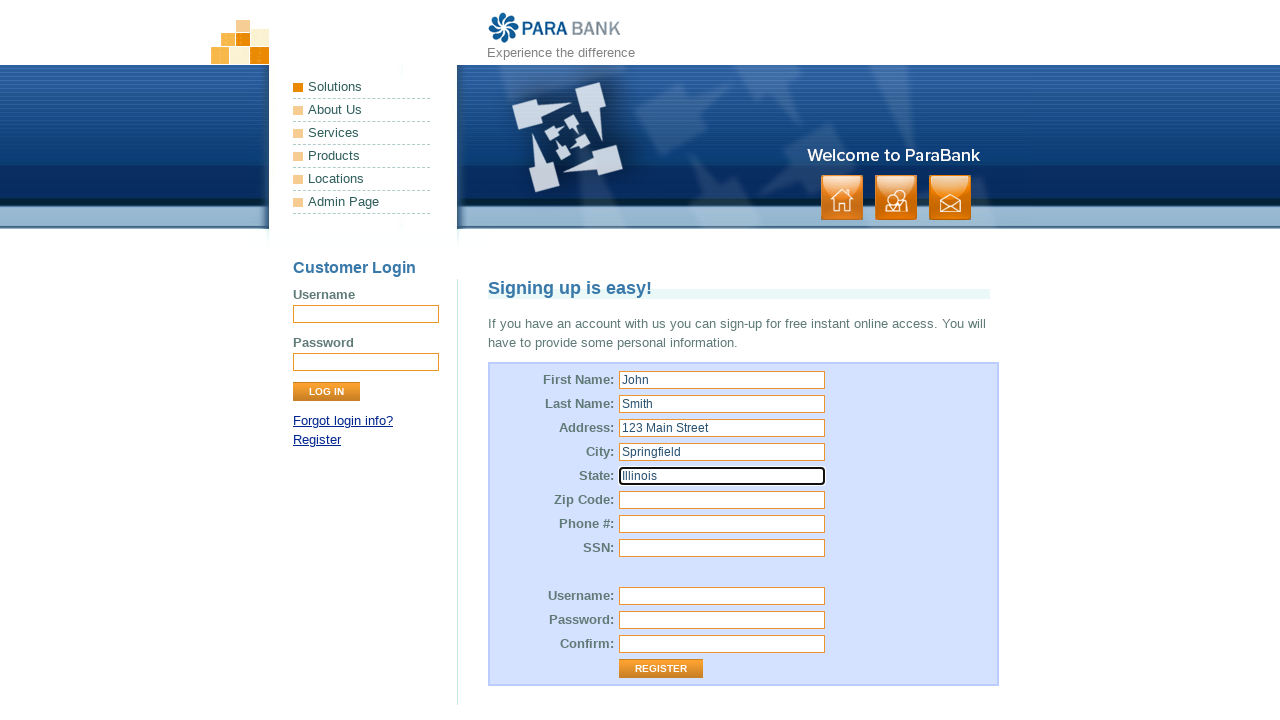

Filled zip code with '62701' on input#customer\.address\.zipCode
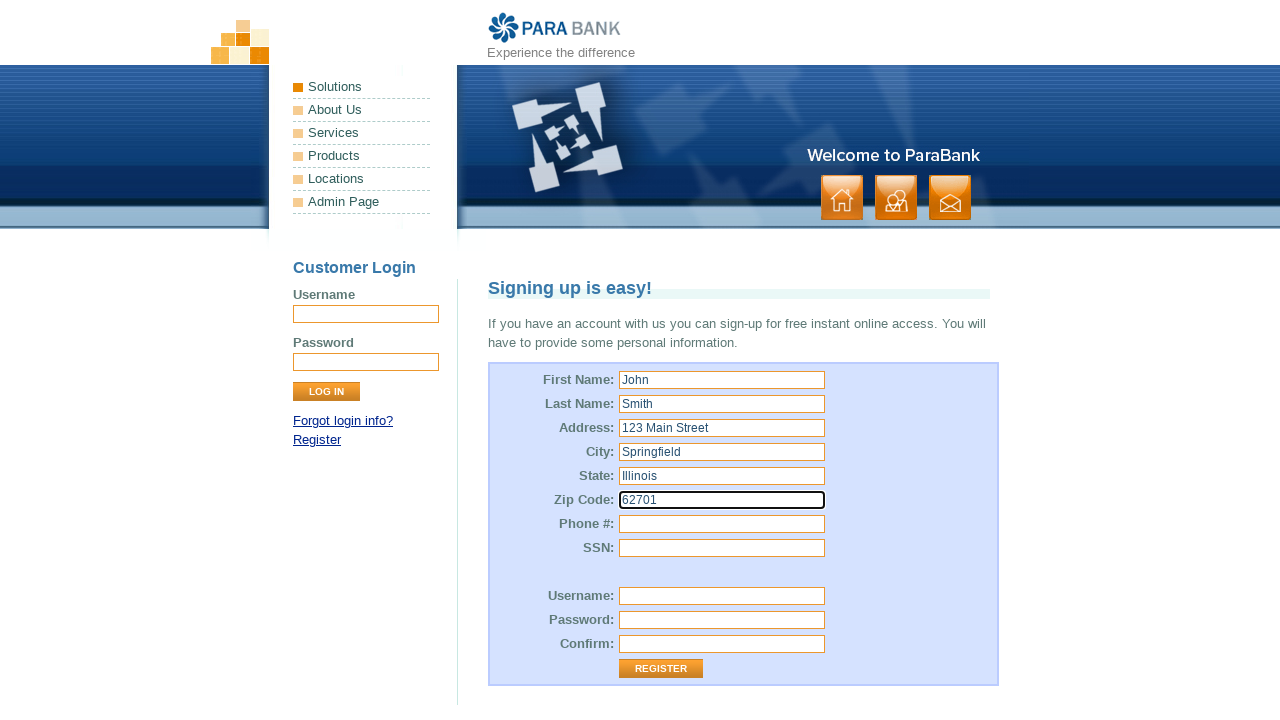

Filled phone number with '555-123-4567' on input#customer\.phoneNumber
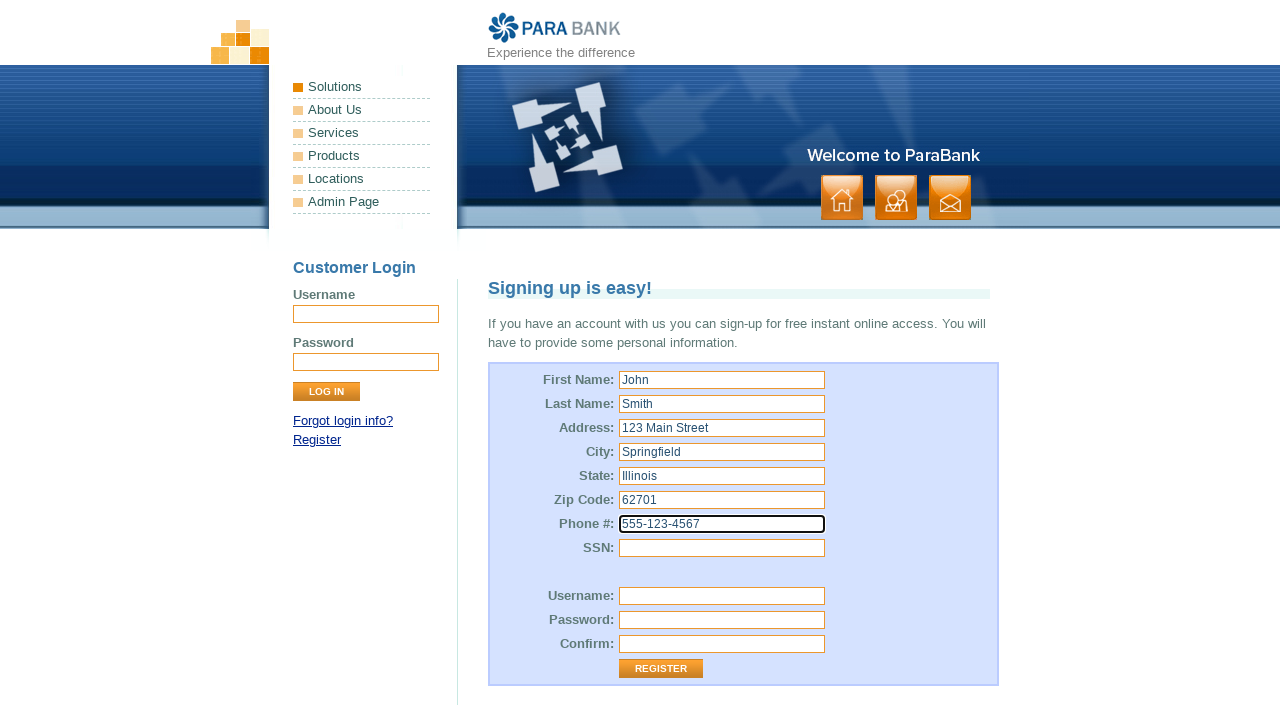

Filled SSN with '123-45-6789' on input#customer\.ssn
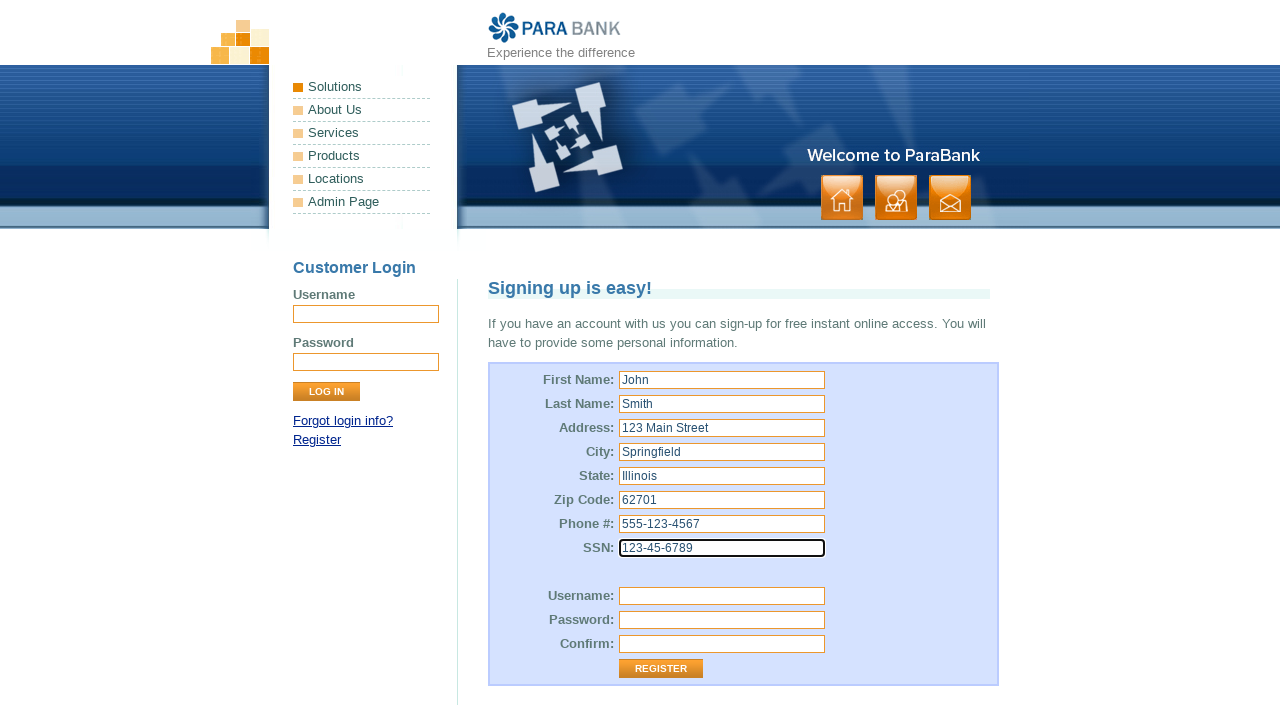

Filled username field with 'testuser_947382' on input#customer\.username
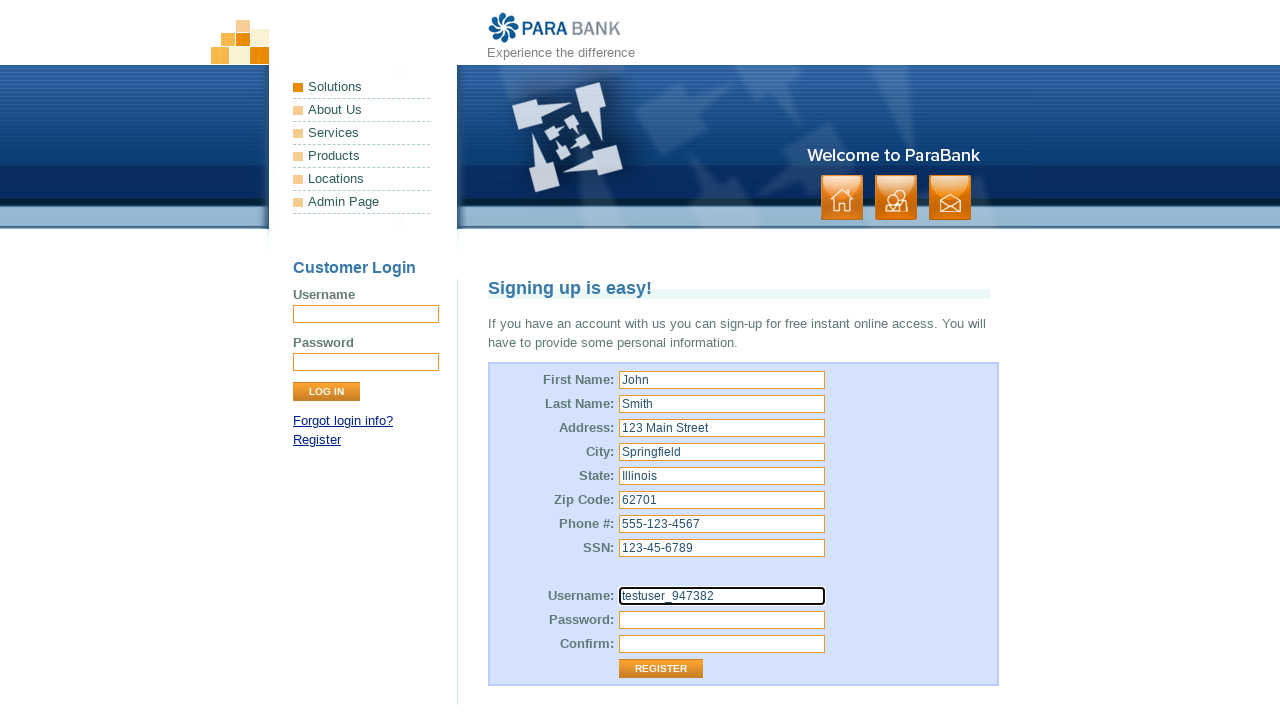

Filled password field with 'TestPass123!' on input#customer\.password
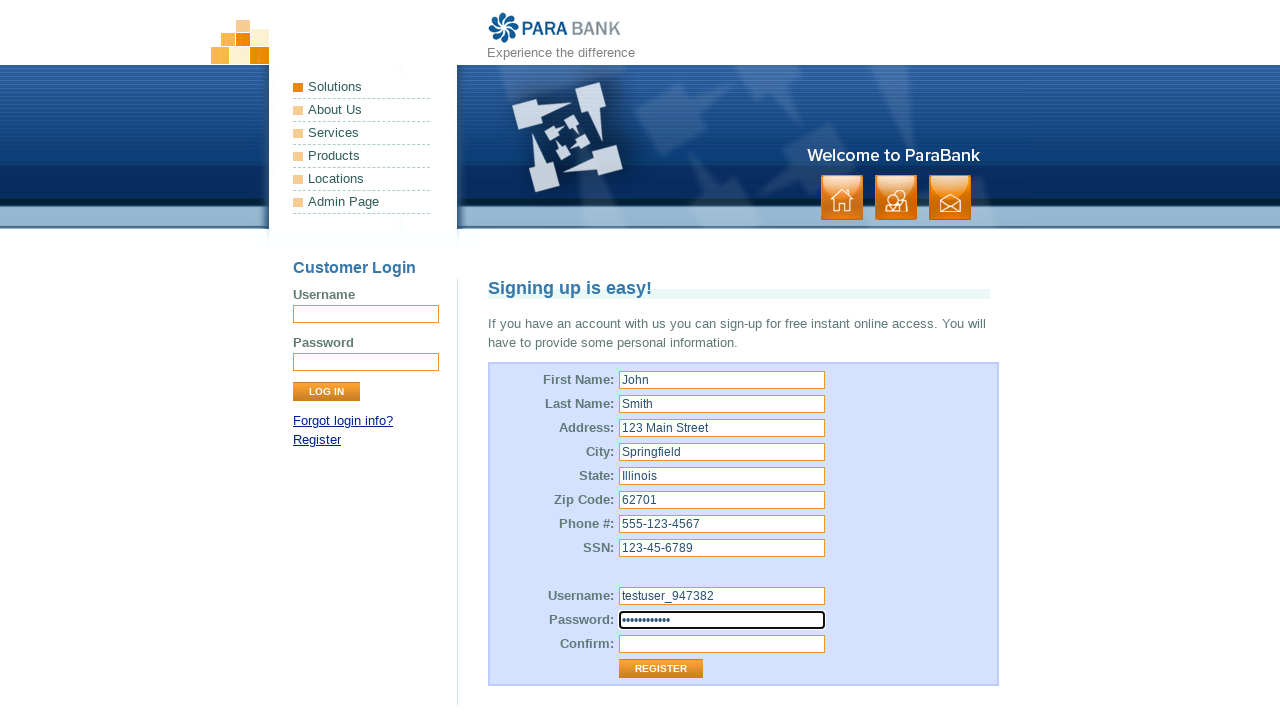

Filled repeated password field with 'TestPass123!' on input#repeatedPassword
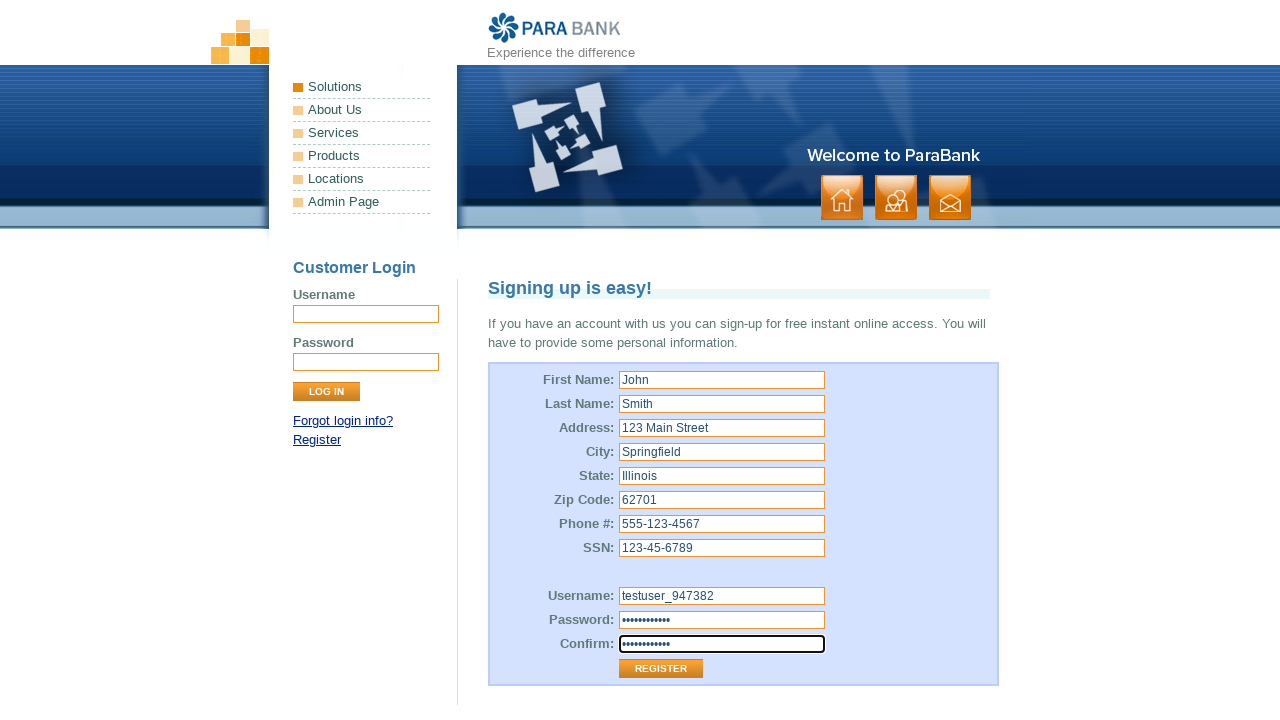

Clicked Register button to submit the form at (661, 669) on input[value="Register"]
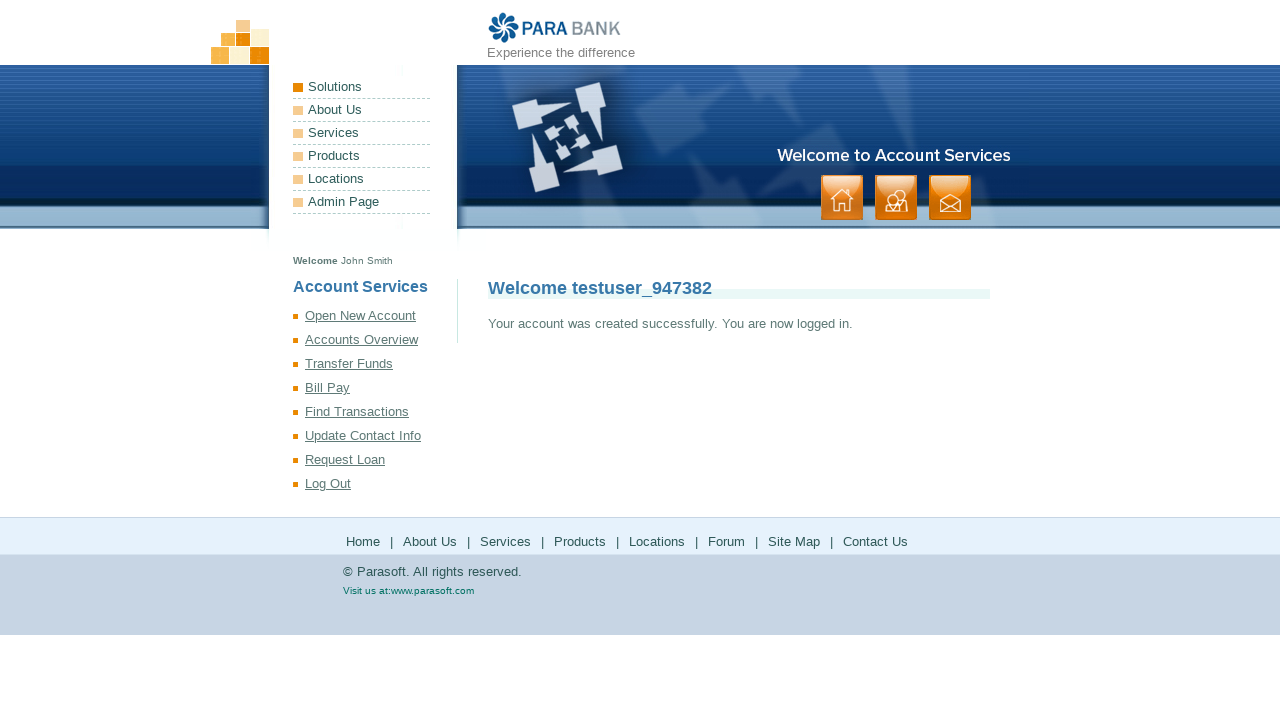

Waited 2000ms for registration result to complete
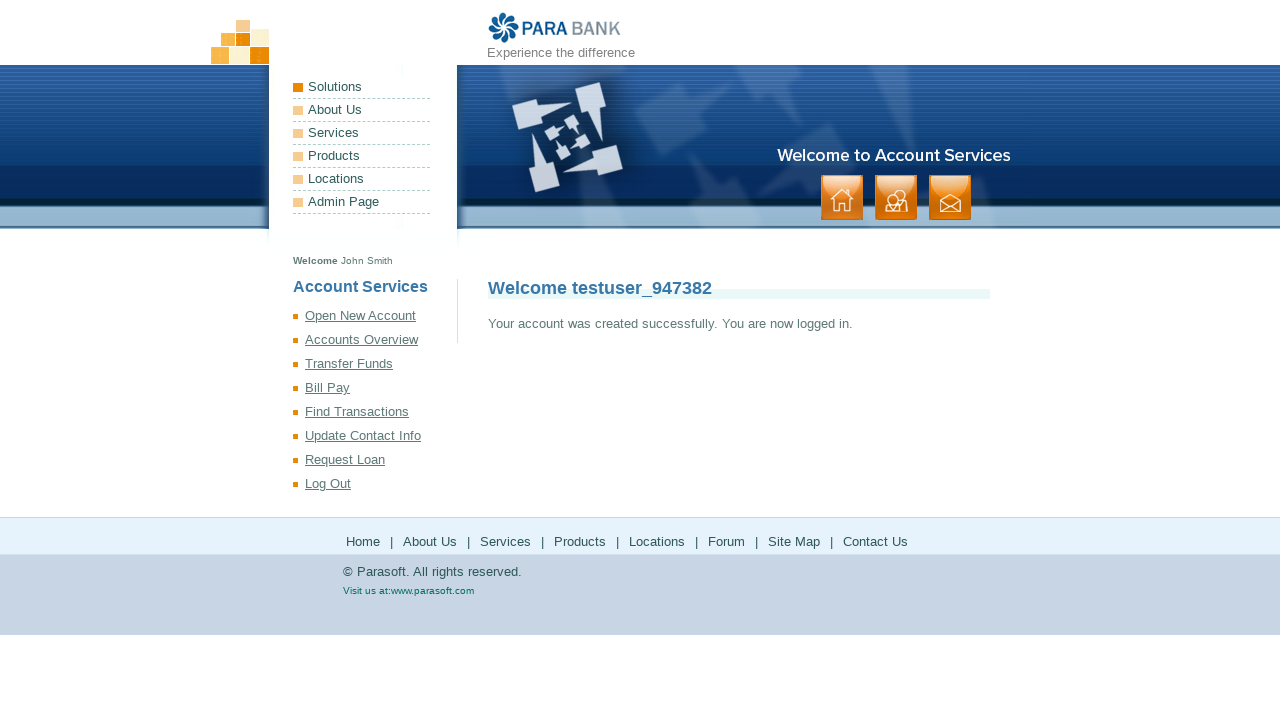

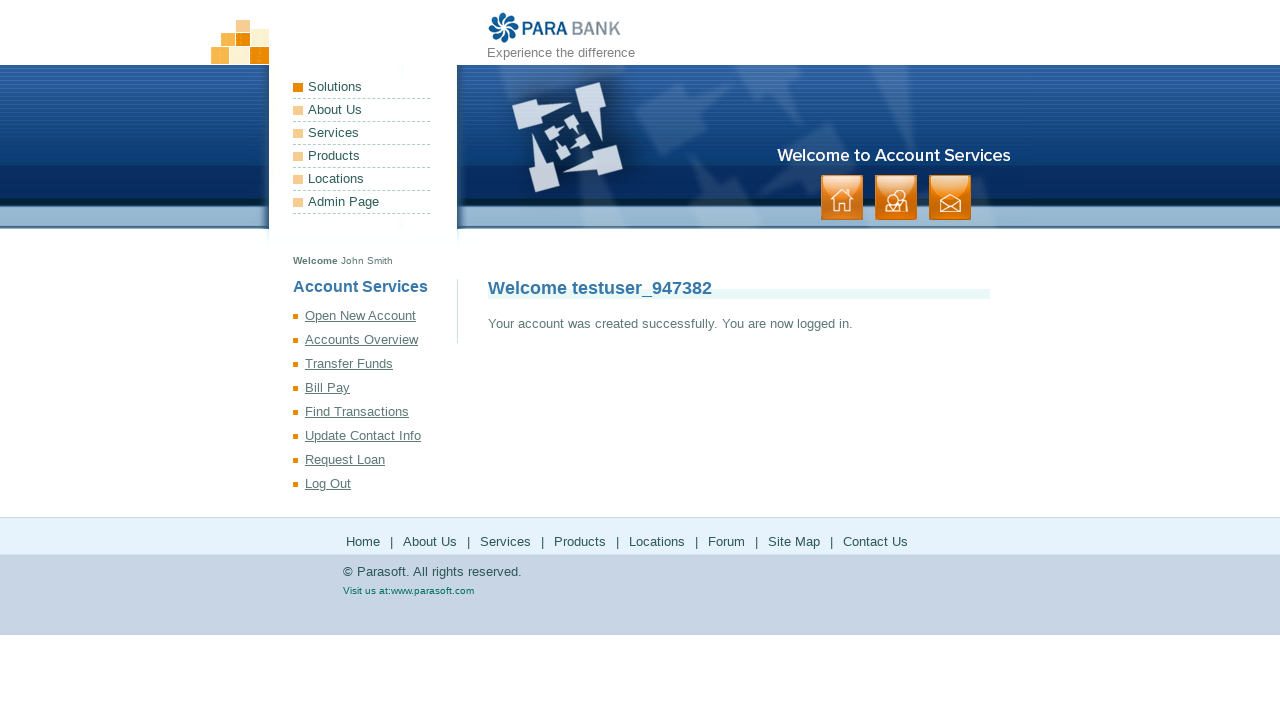